Tests navigation through car make and model pages by clicking Popular Make card and then selecting a specific model

Starting URL: https://buggy.justtestit.org/

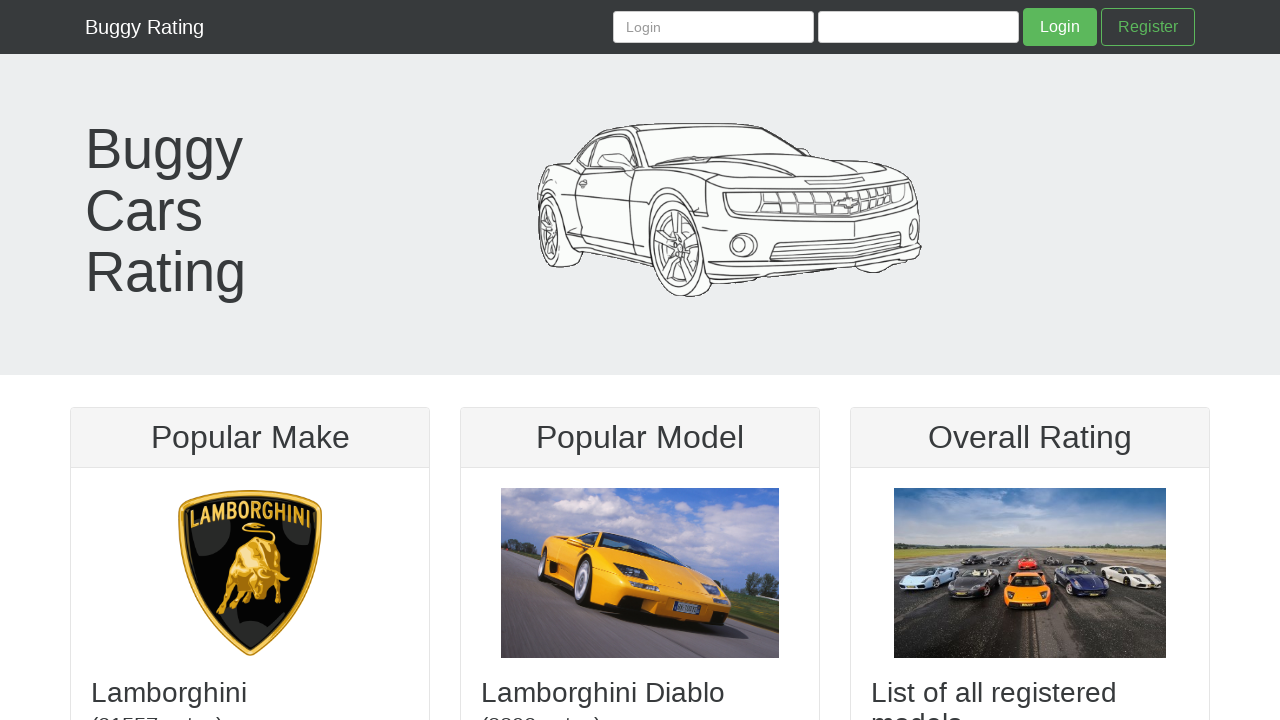

Clicked Lamborghini Popular Make card at (250, 573) on img[title='Lamborghini']
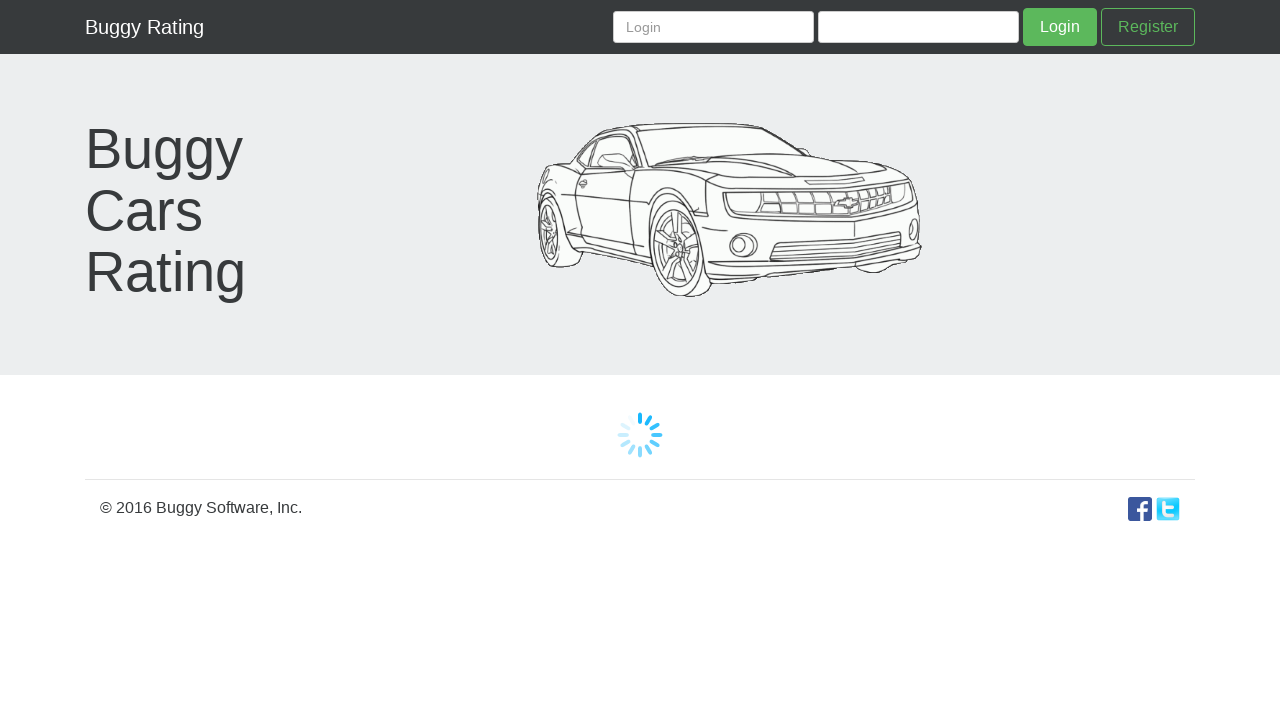

Lamborghini make page loaded with header visible
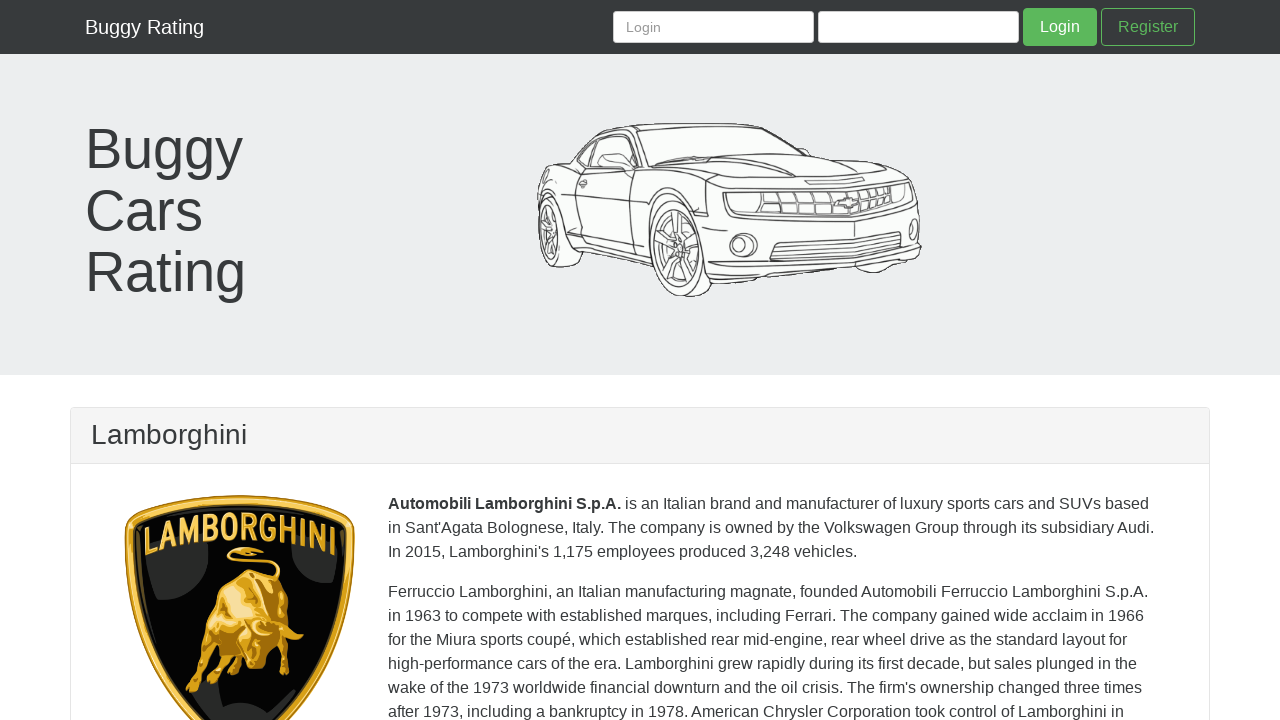

Clicked Diablo model link at (450, 360) on a:has-text('Diablo')
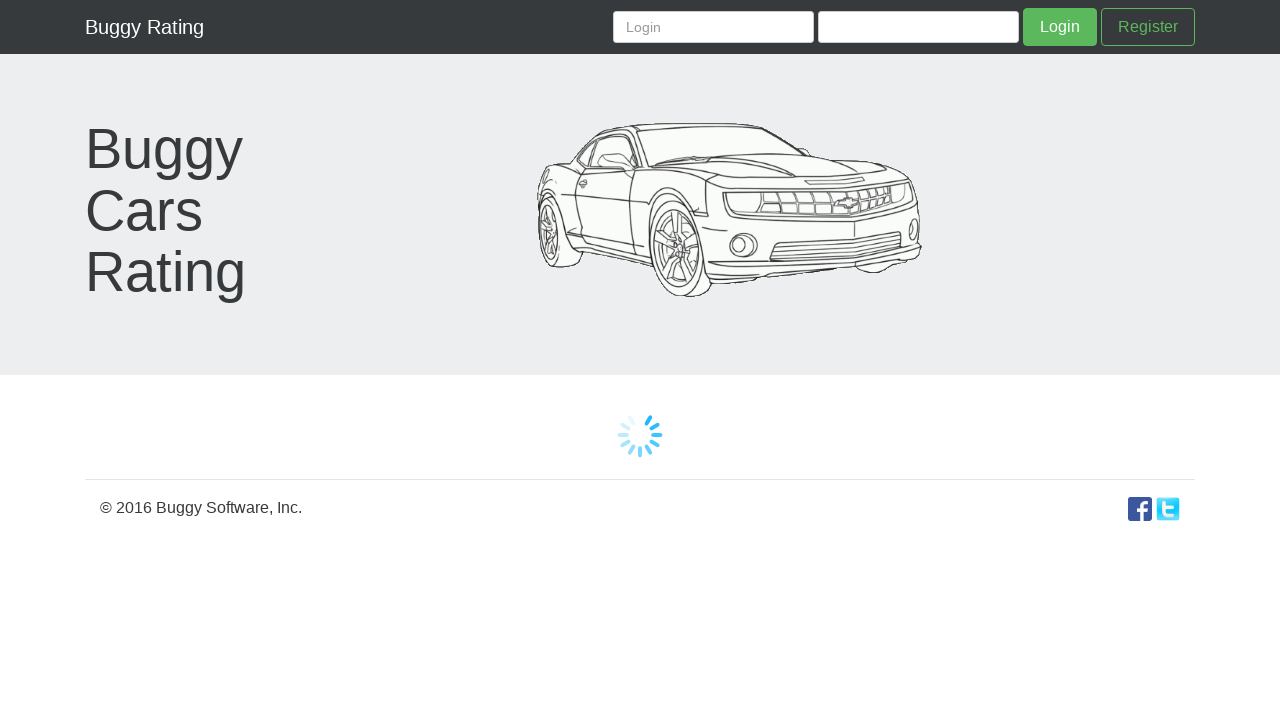

Diablo model page loaded with header visible
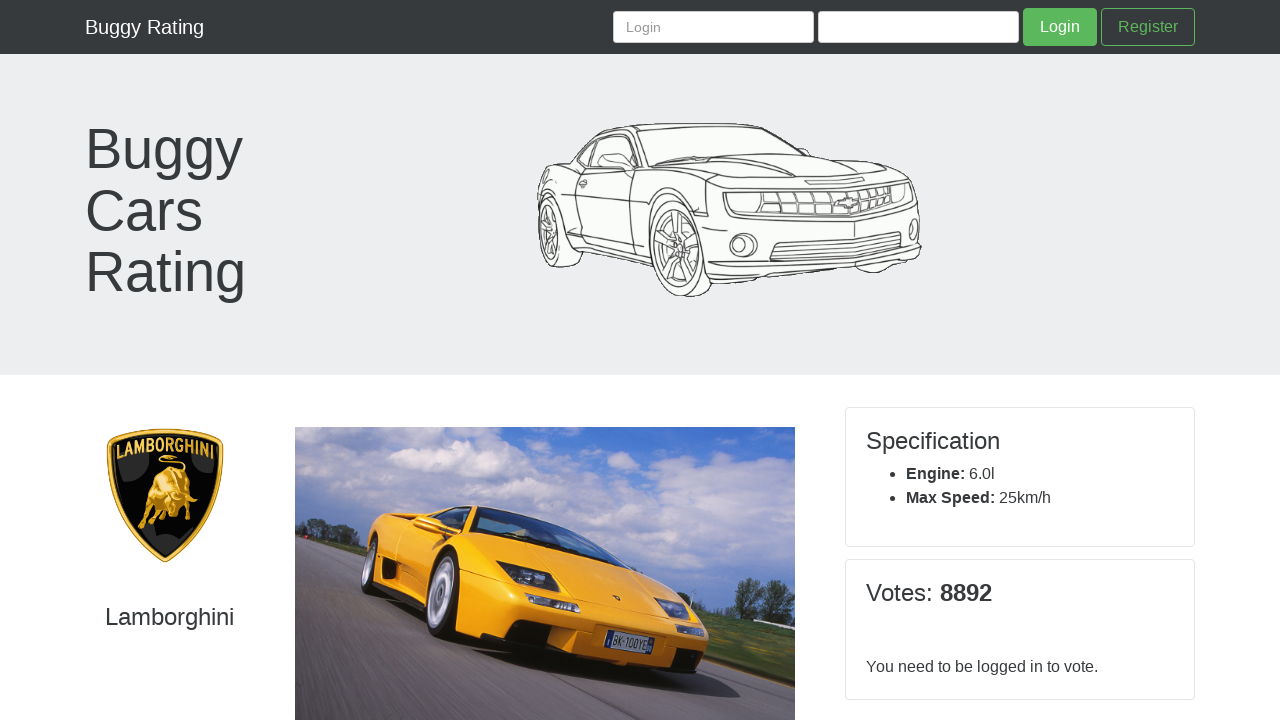

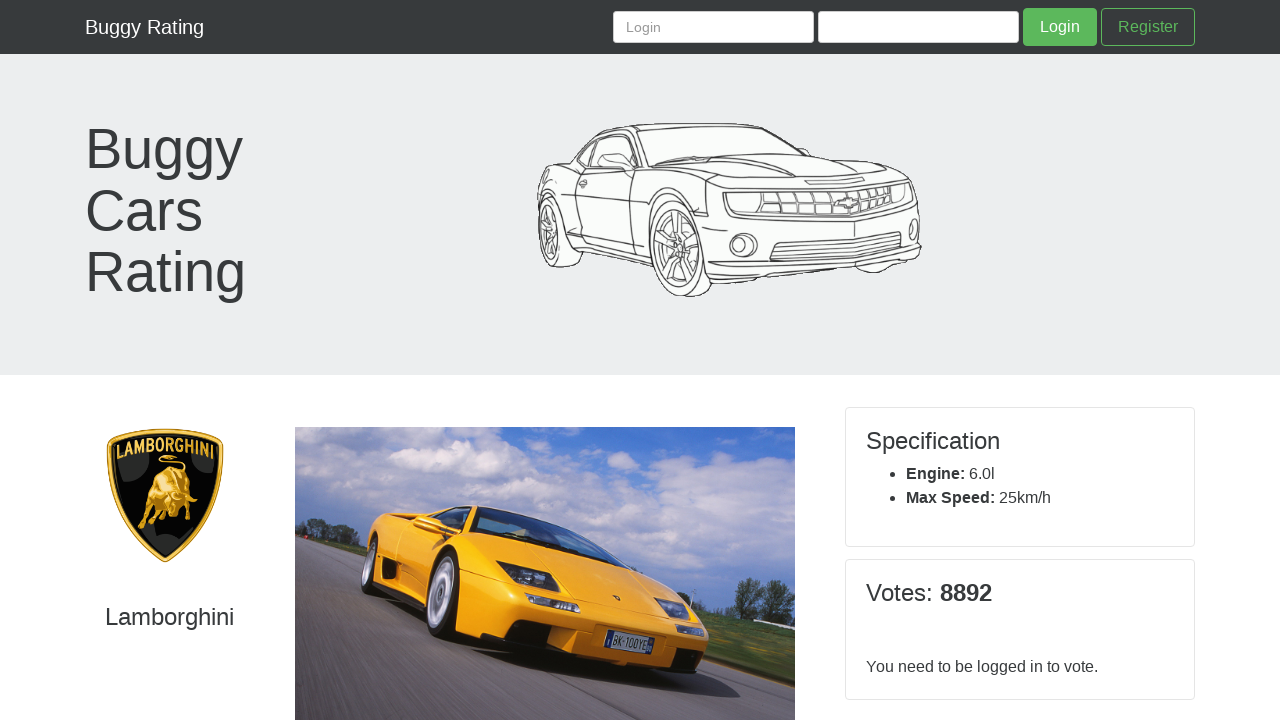